Tests access to UPS homepage and tracking page by navigating to the homepage first, then accessing the tracking page with a sample tracking number to verify the page loads successfully.

Starting URL: https://www.ups.com

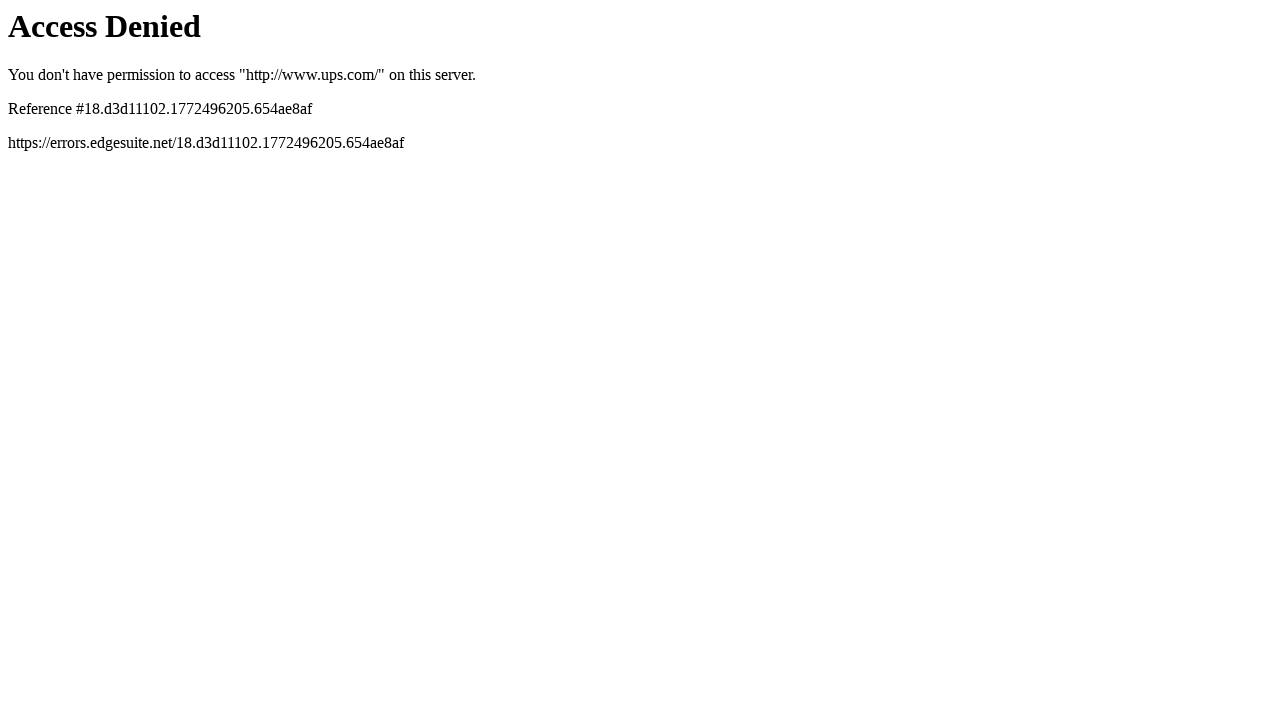

UPS homepage loaded and network idle
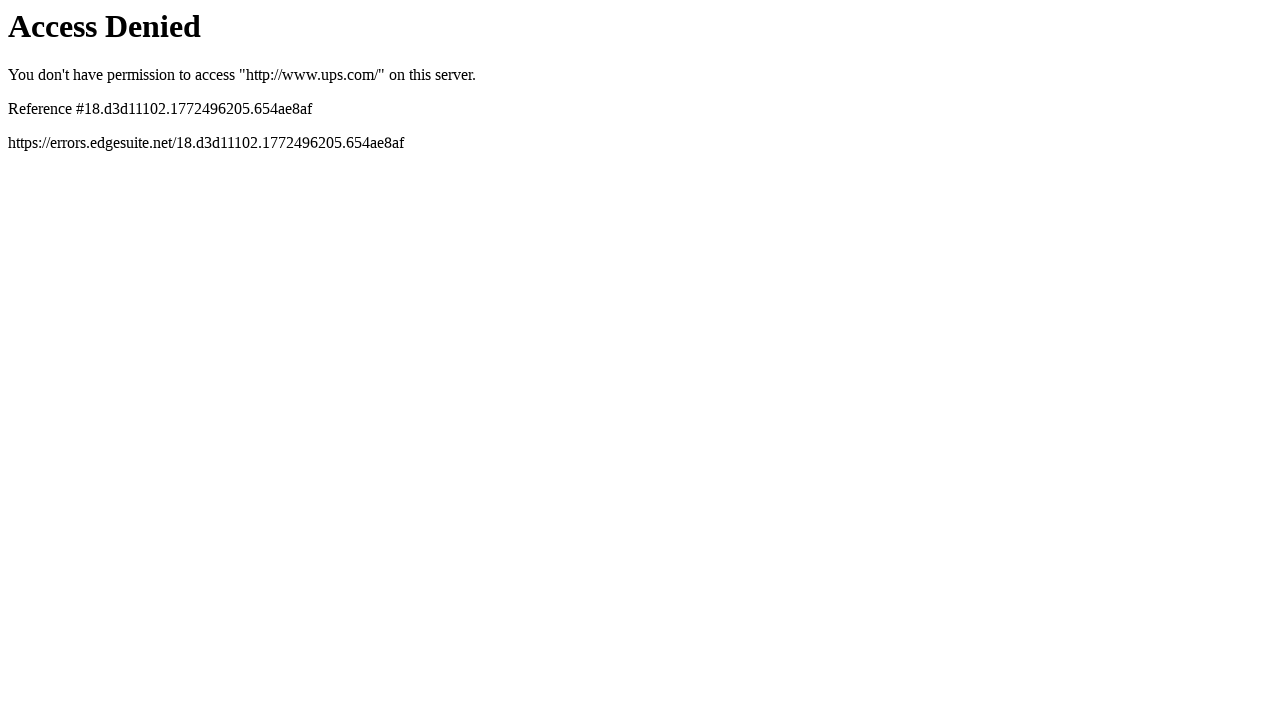

Navigated to UPS tracking page with tracking number 1Z999AA10123456784
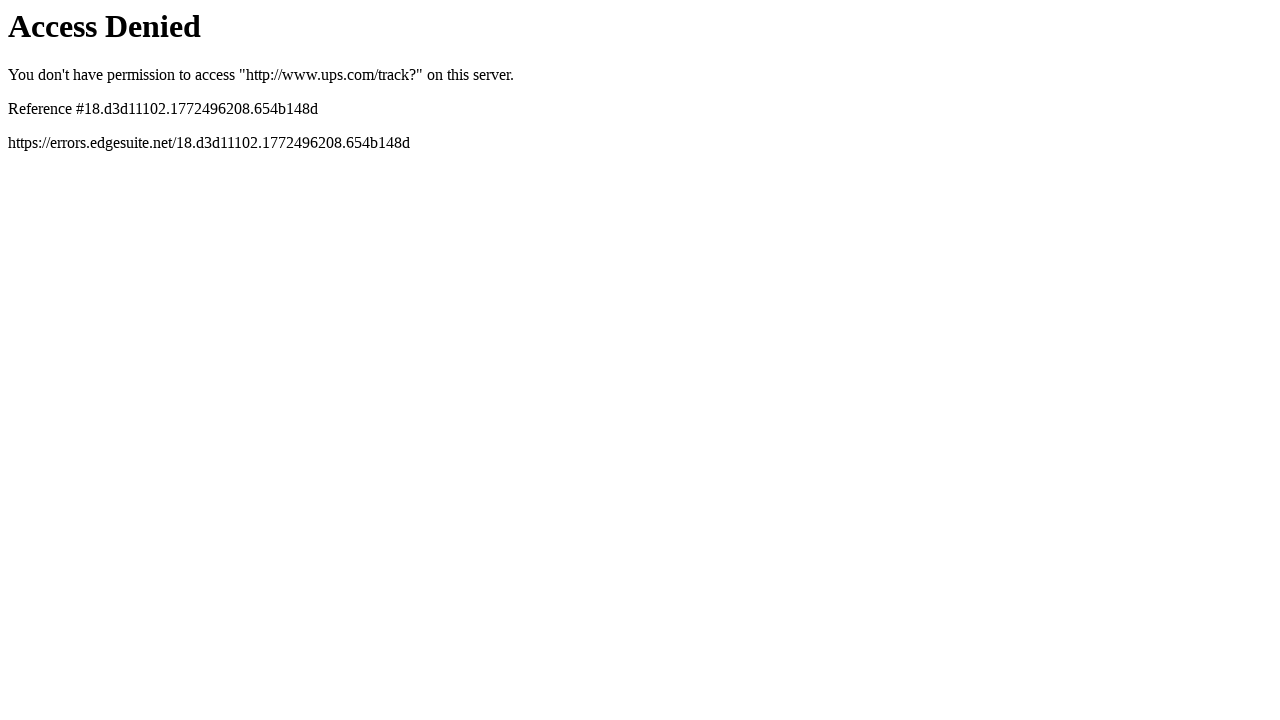

Tracking page loaded and network idle
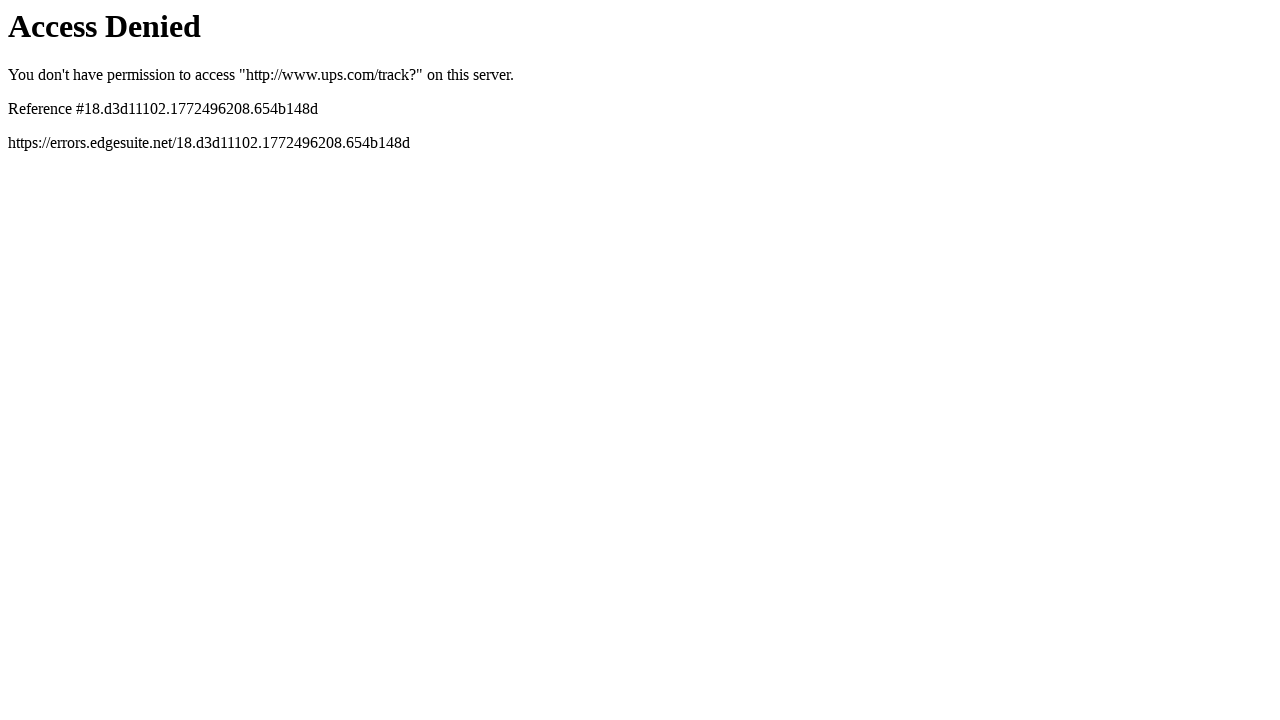

Waited 3 seconds for page content to fully render
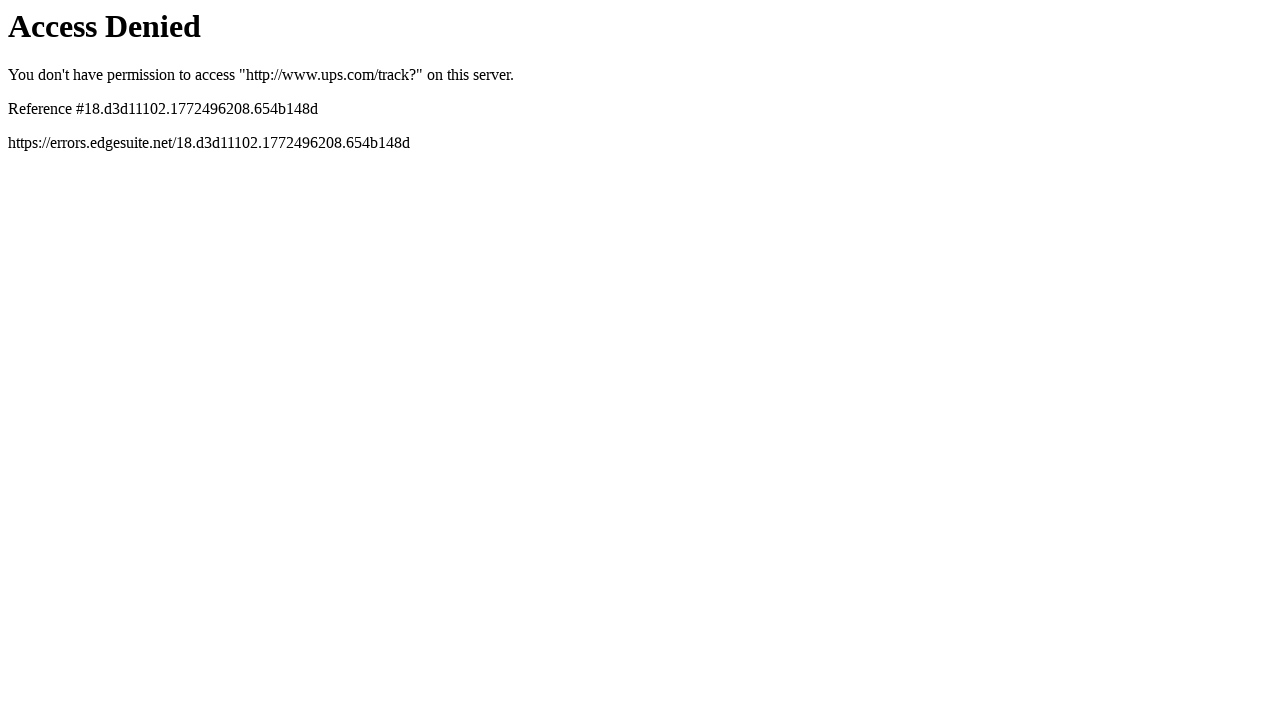

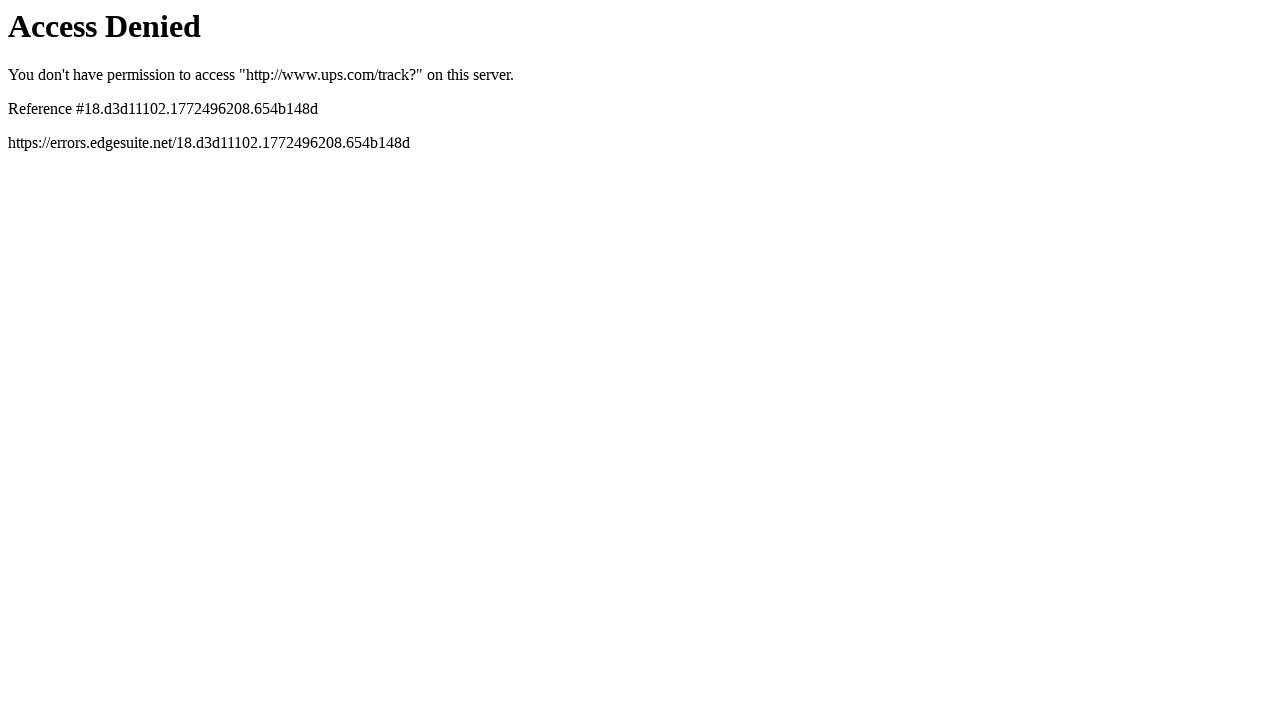